Tests alert prompt functionality by clicking on the Textbox tab and entering text into an alert prompt dialog

Starting URL: https://demo.automationtesting.in/Alerts.html

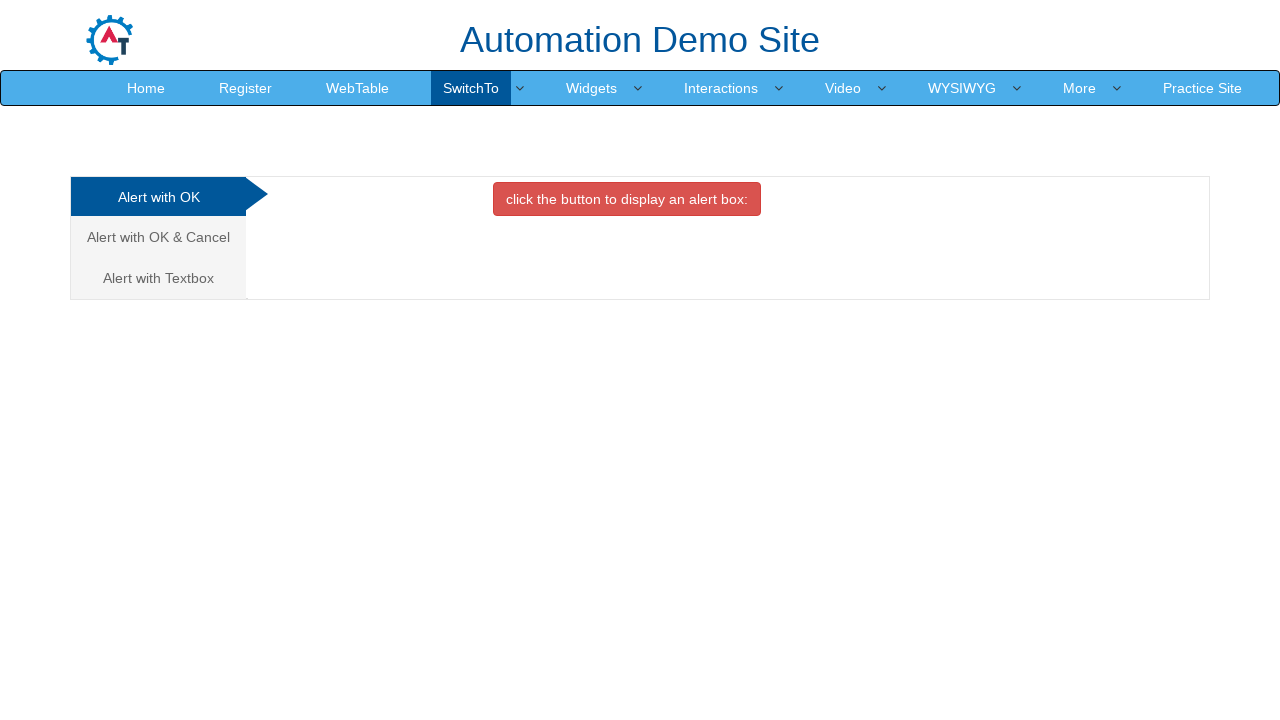

Set up dialog handler to accept prompts with 'hello everyone'
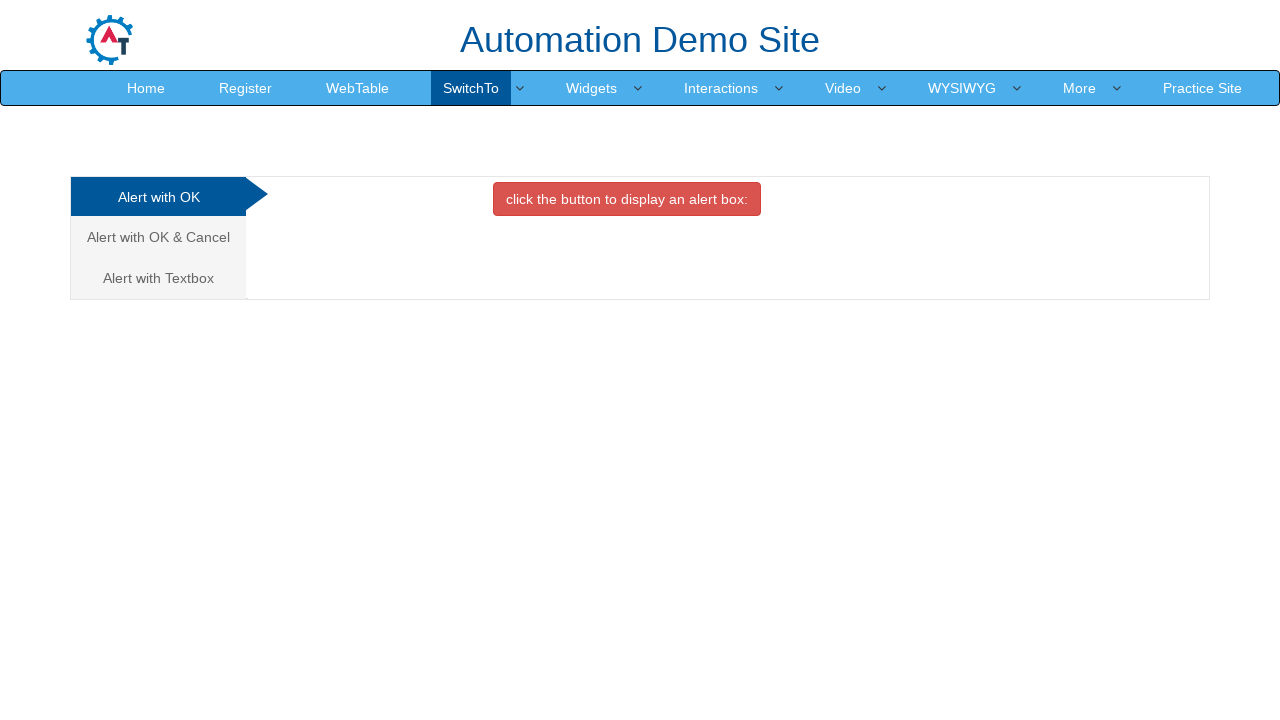

Clicked on the Textbox tab to trigger alert prompt at (158, 278) on a[href='#Textbox']
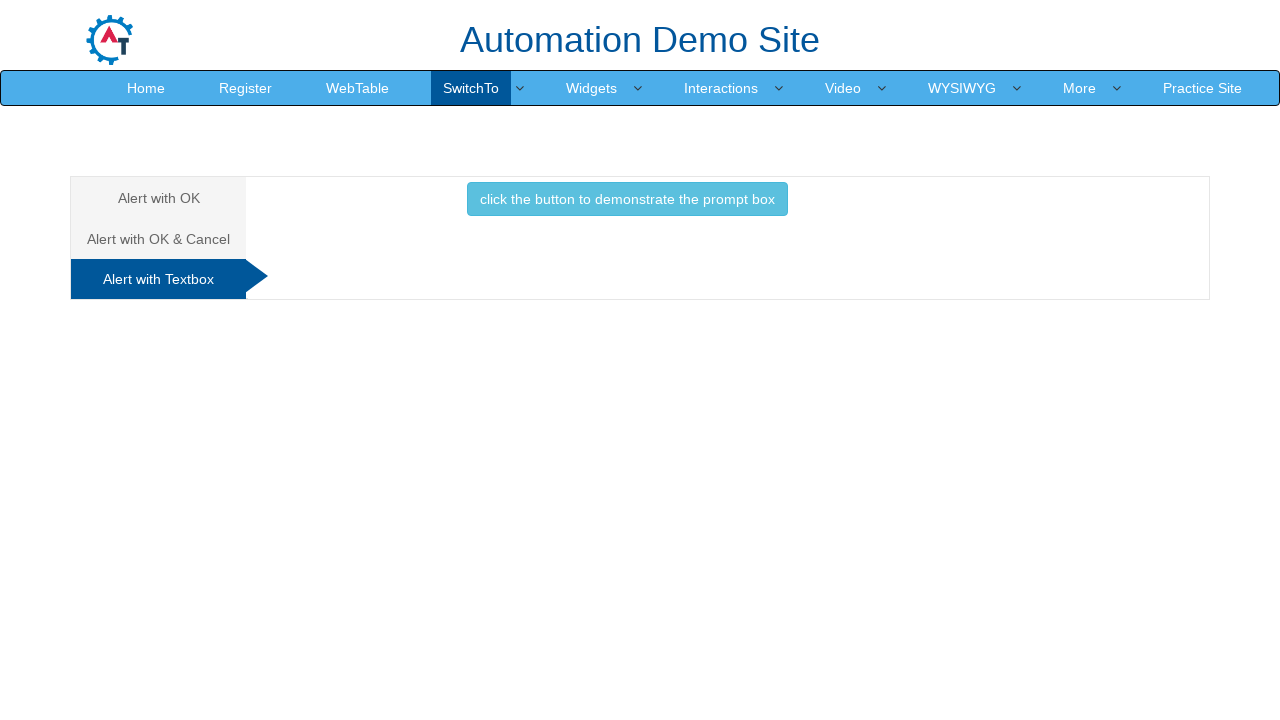

Waited 1000ms for alert interaction to complete
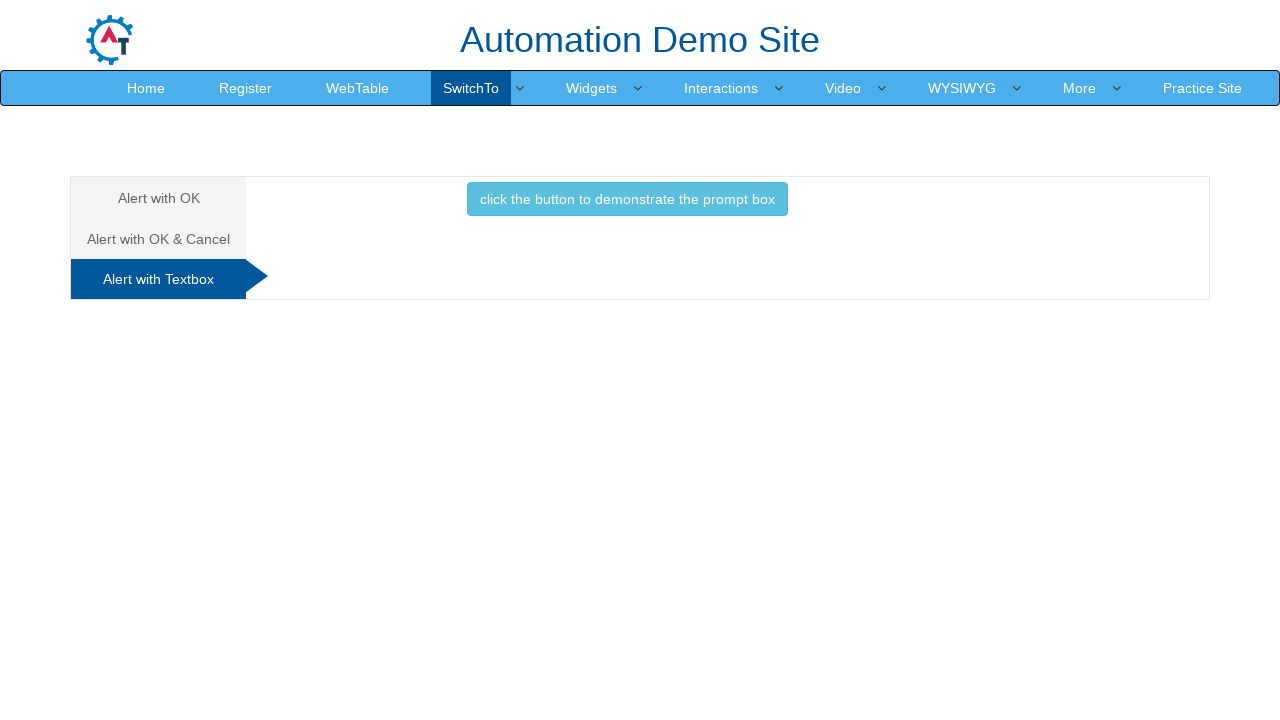

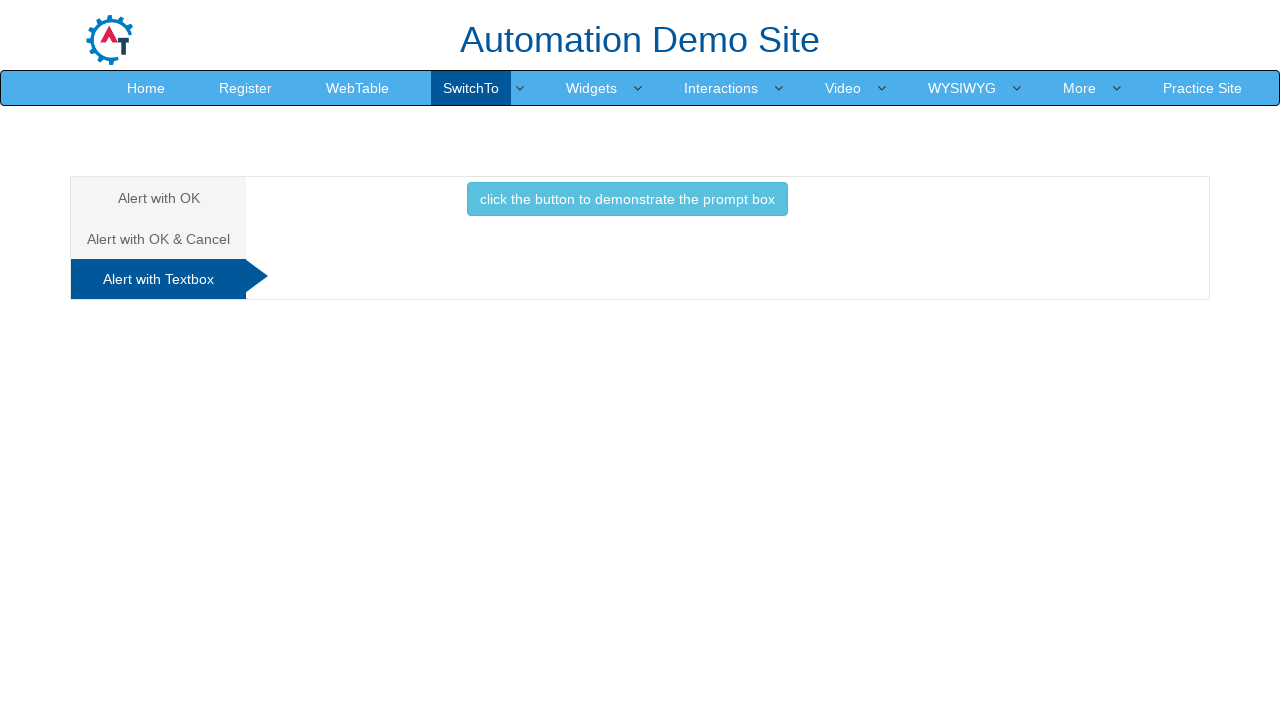